Tests the search functionality on Python.org by entering a search query "pycon" and submitting the form, then verifying results are returned

Starting URL: https://www.python.org

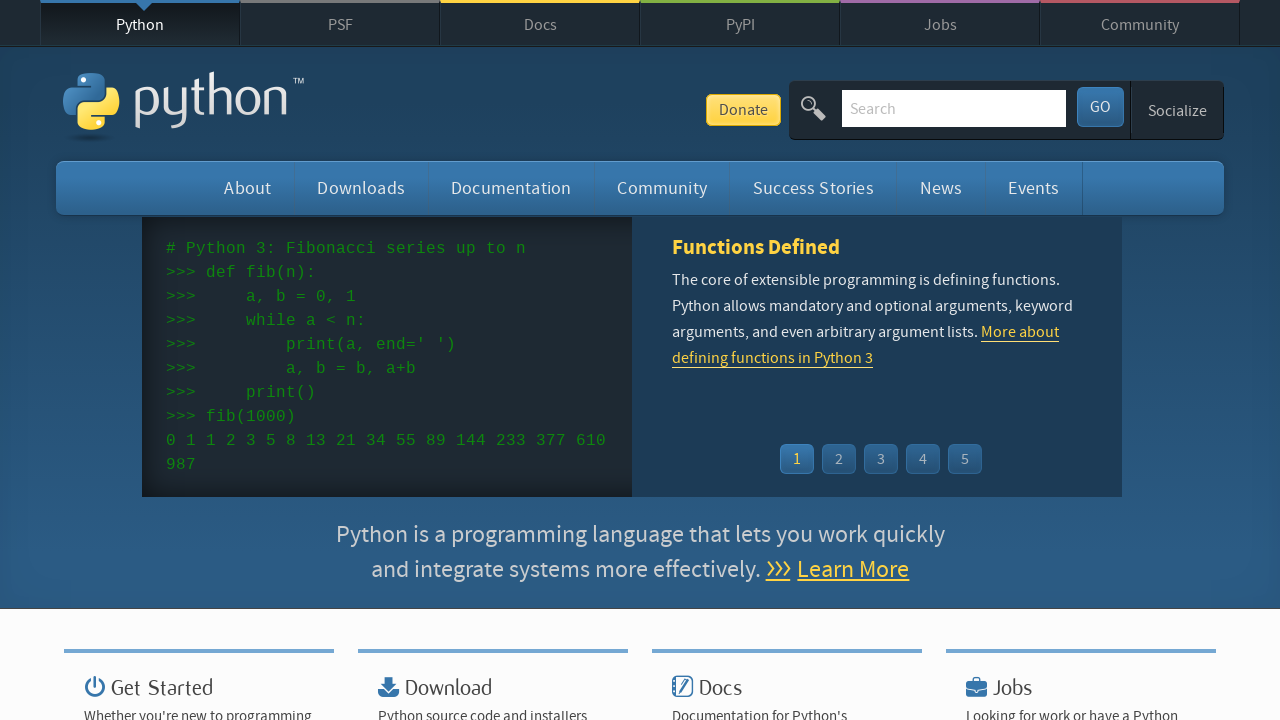

Filled search box with 'pycon' query on input[name='q']
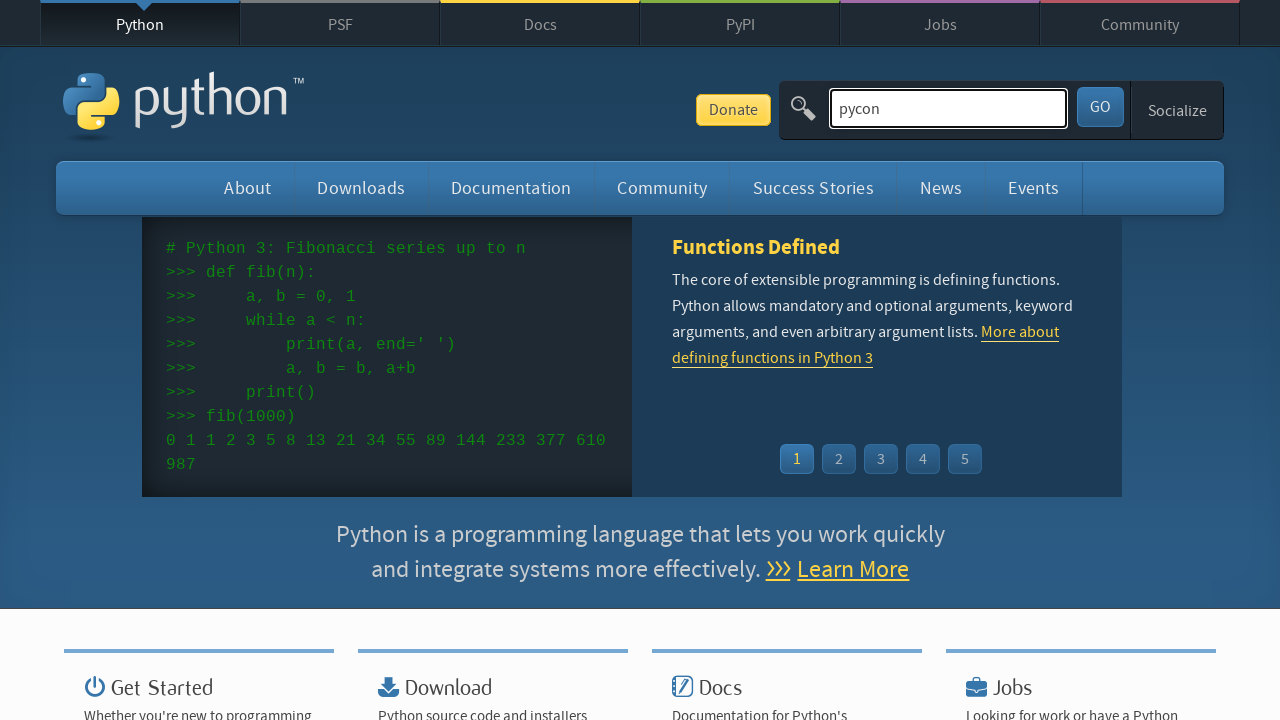

Pressed Enter to submit search form on input[name='q']
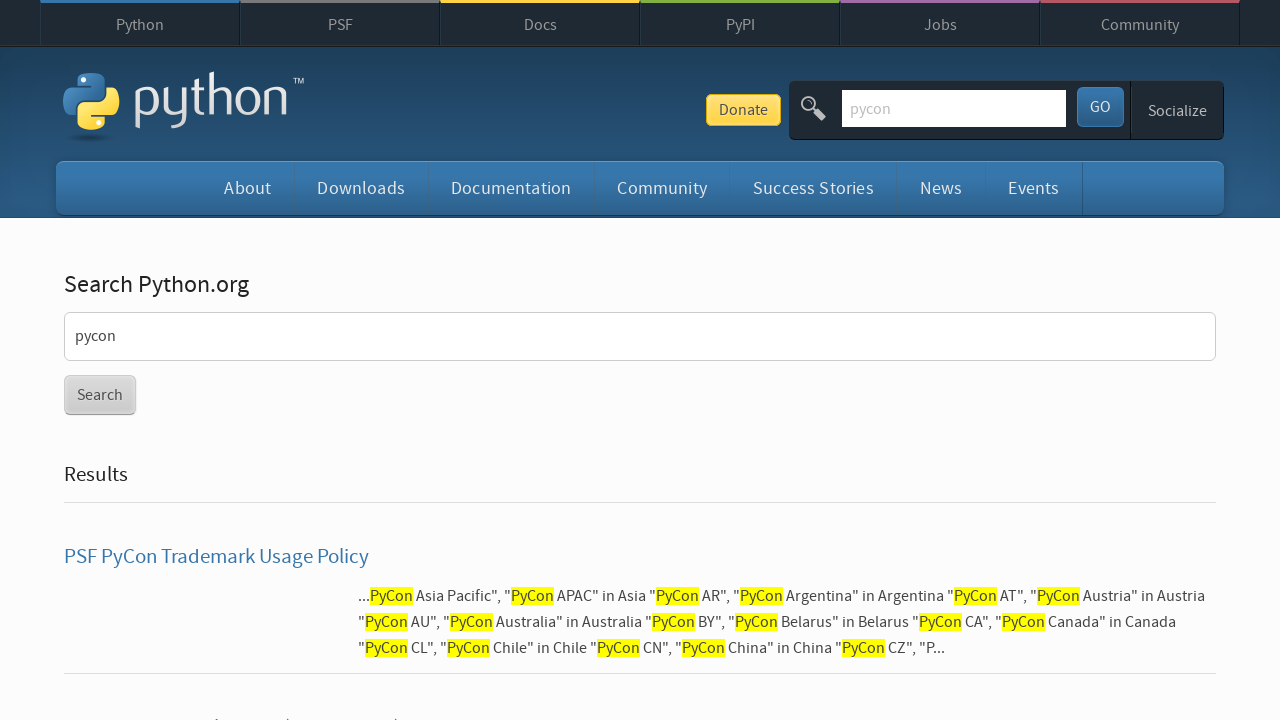

Search results page loaded and network idle
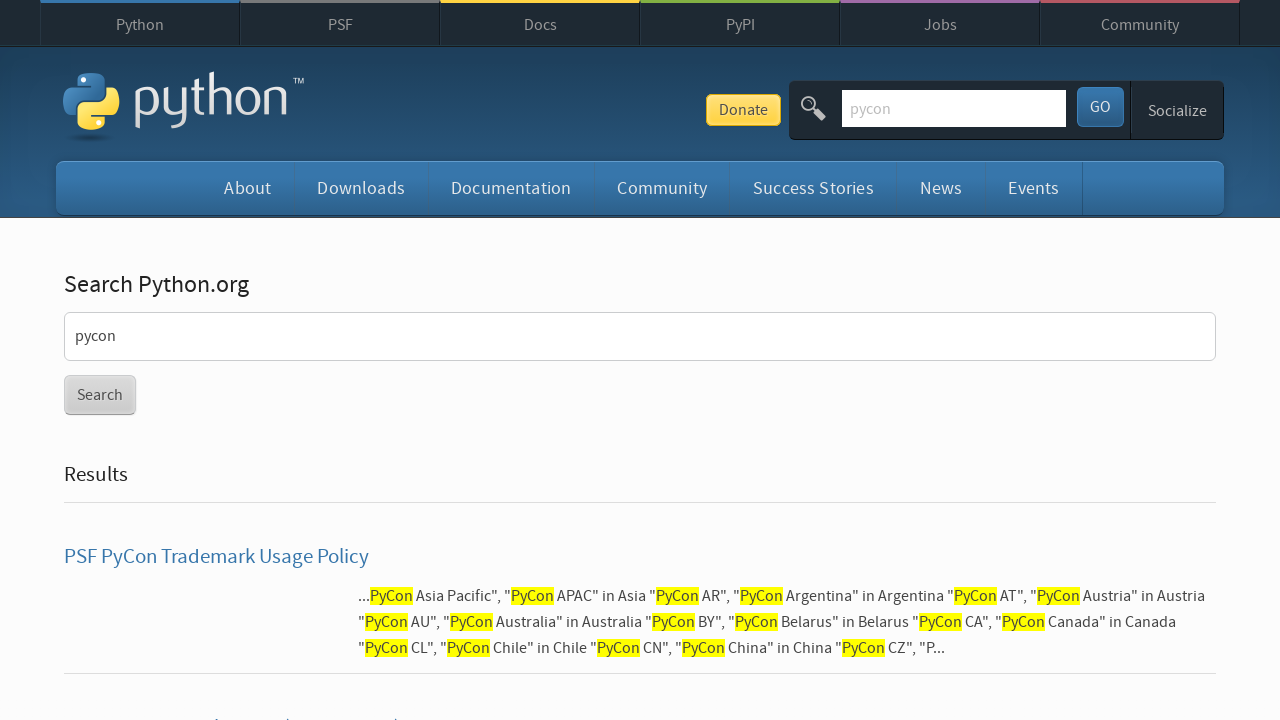

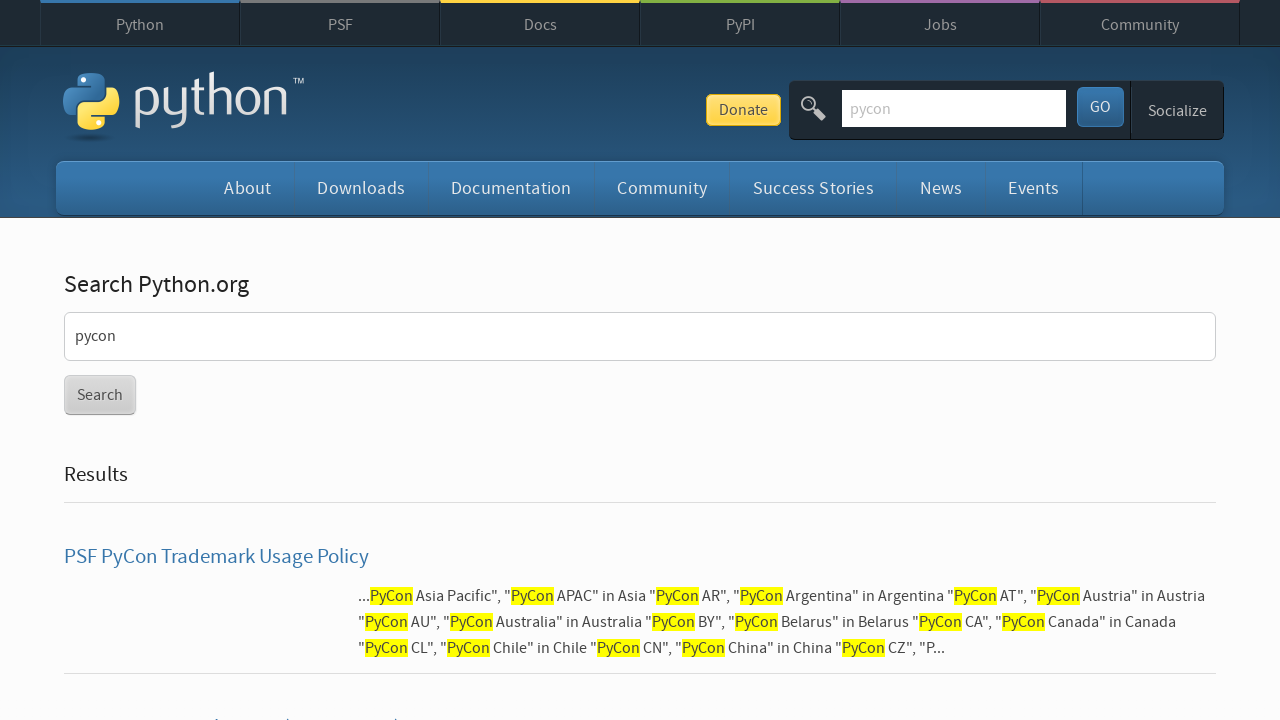